Tests basic JavaScript alert handling by clicking a button that triggers an alert and accepting it

Starting URL: https://demoqa.com/alerts

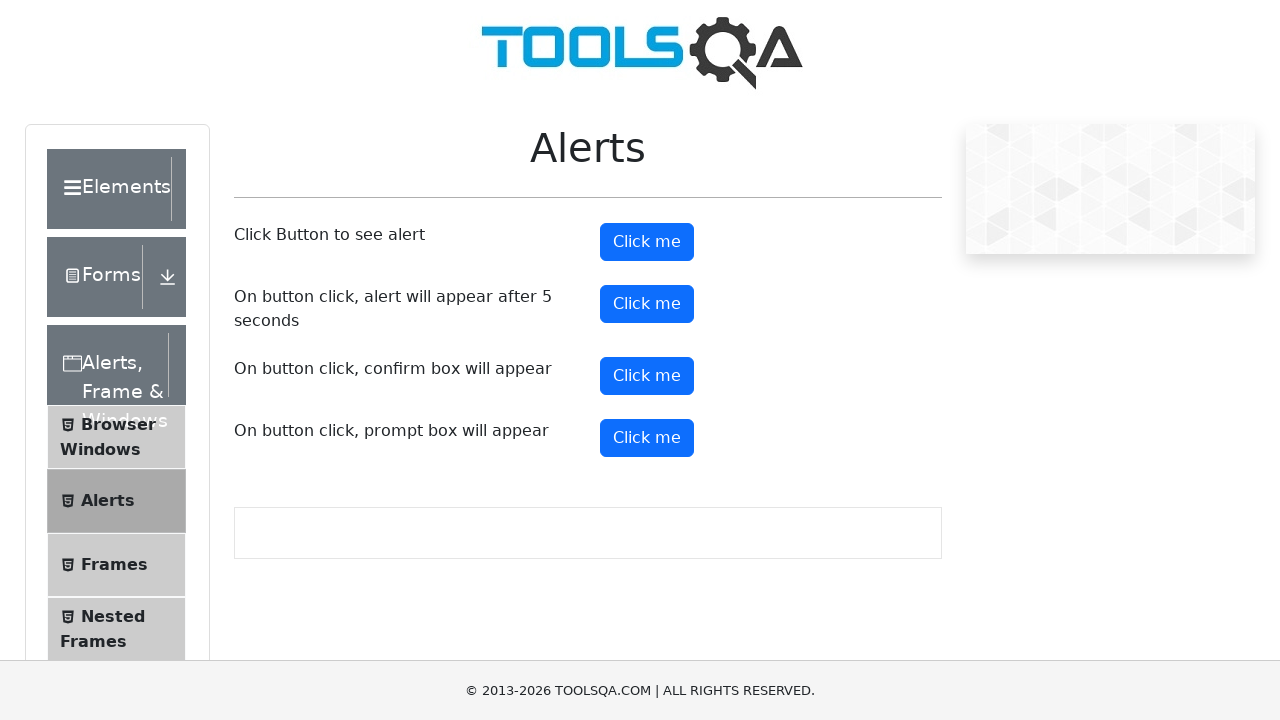

Clicked alert button to trigger JavaScript alert at (647, 242) on #alertButton
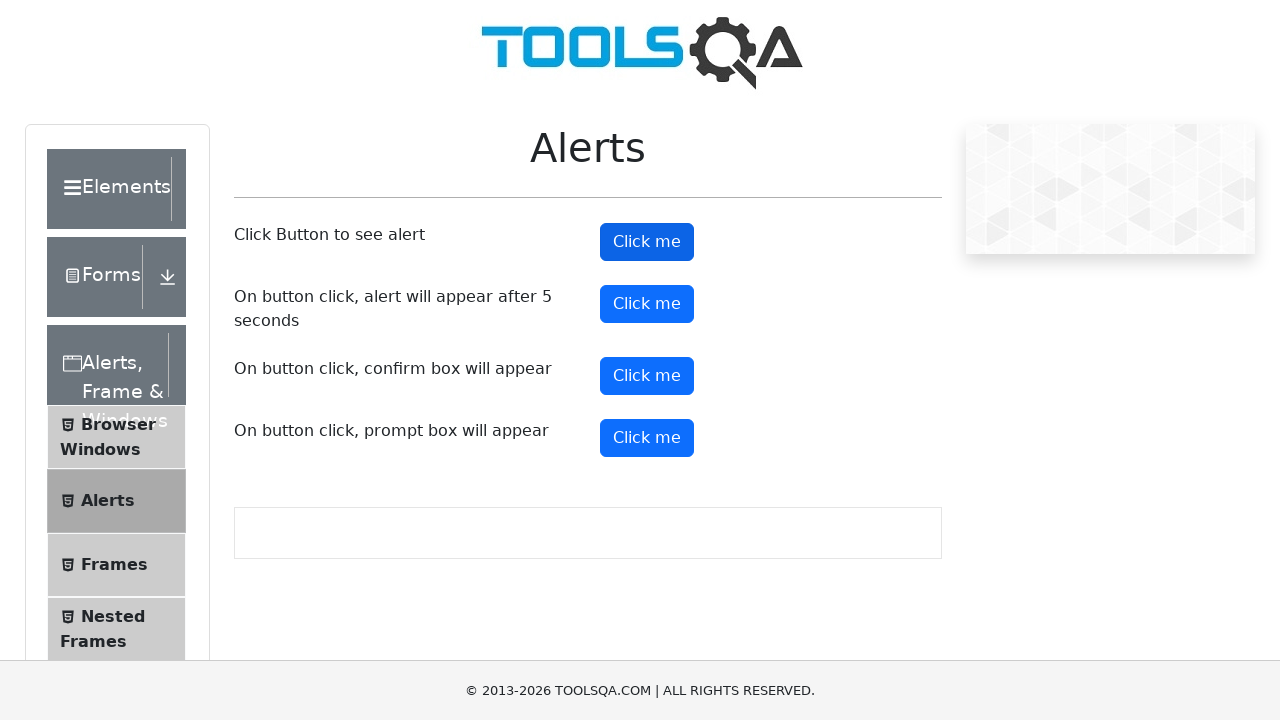

Set up dialog handler to accept alert
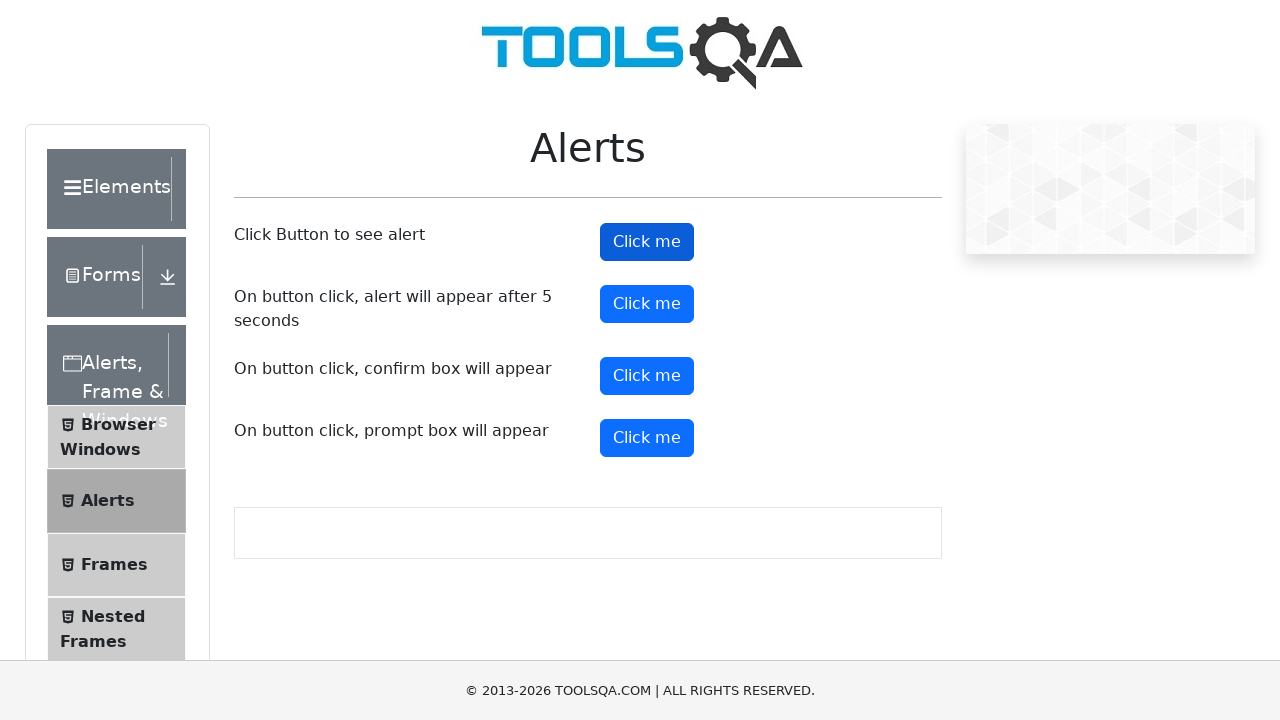

Waited for alert to be handled and dismissed
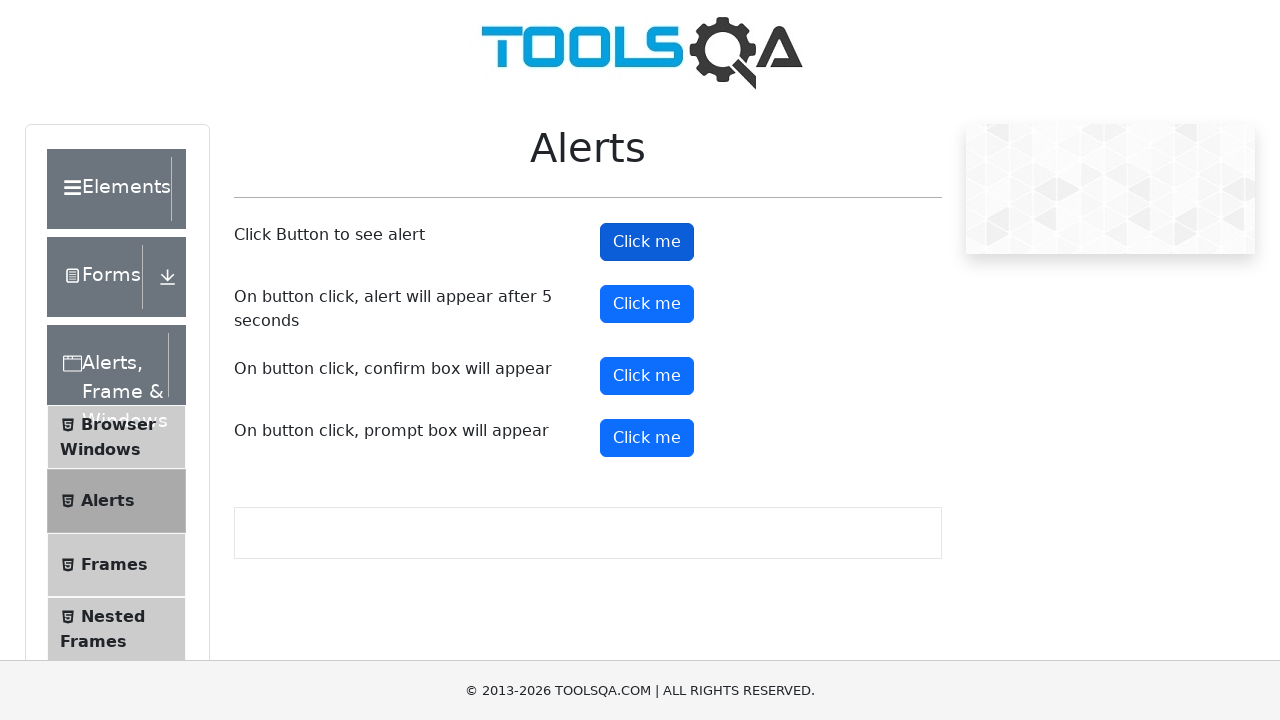

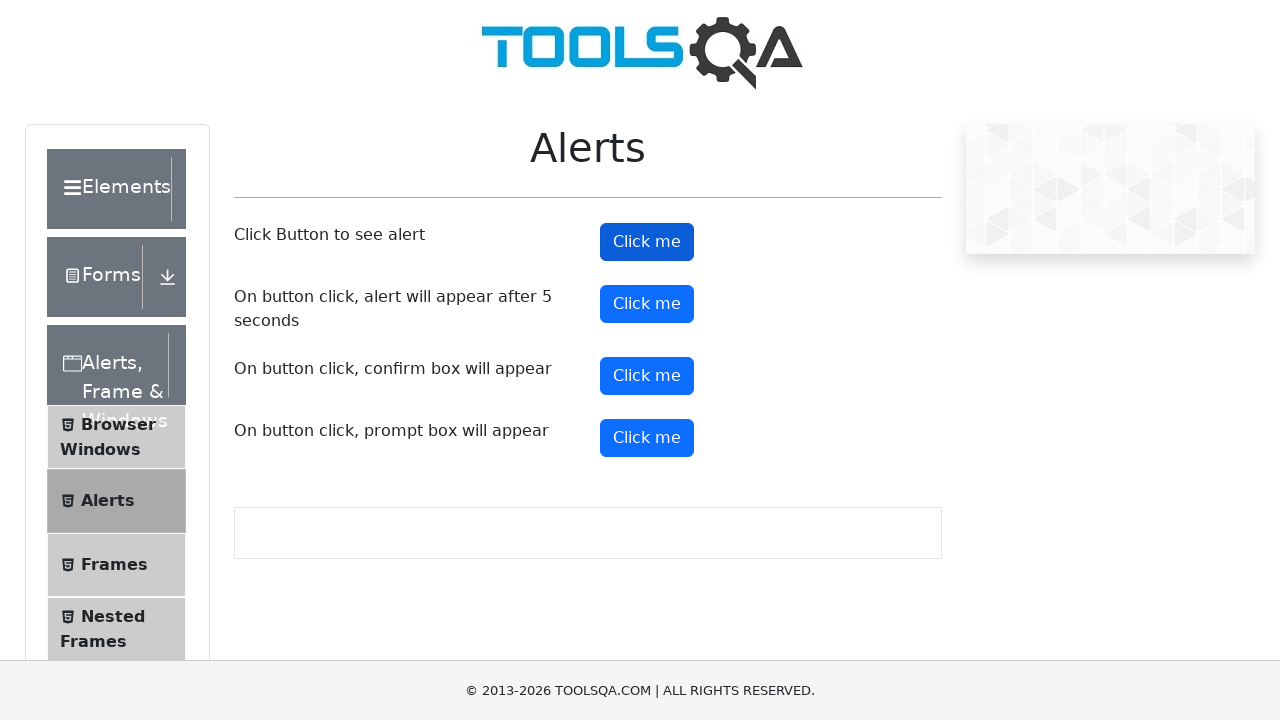